Tests that the phrase block automatically renders different phrases over time (auto-rotation of motivational quotes)

Starting URL: https://tg-motivation-bot-front.vercel.app/

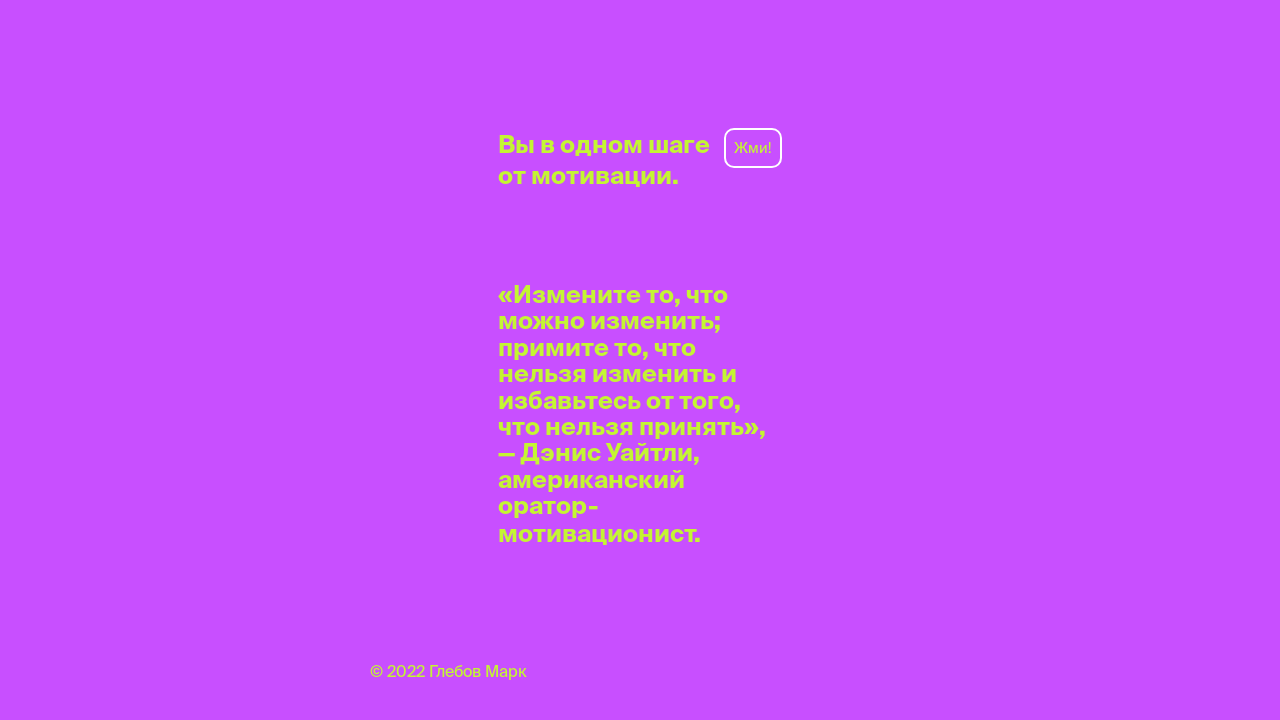

Phrase element became visible
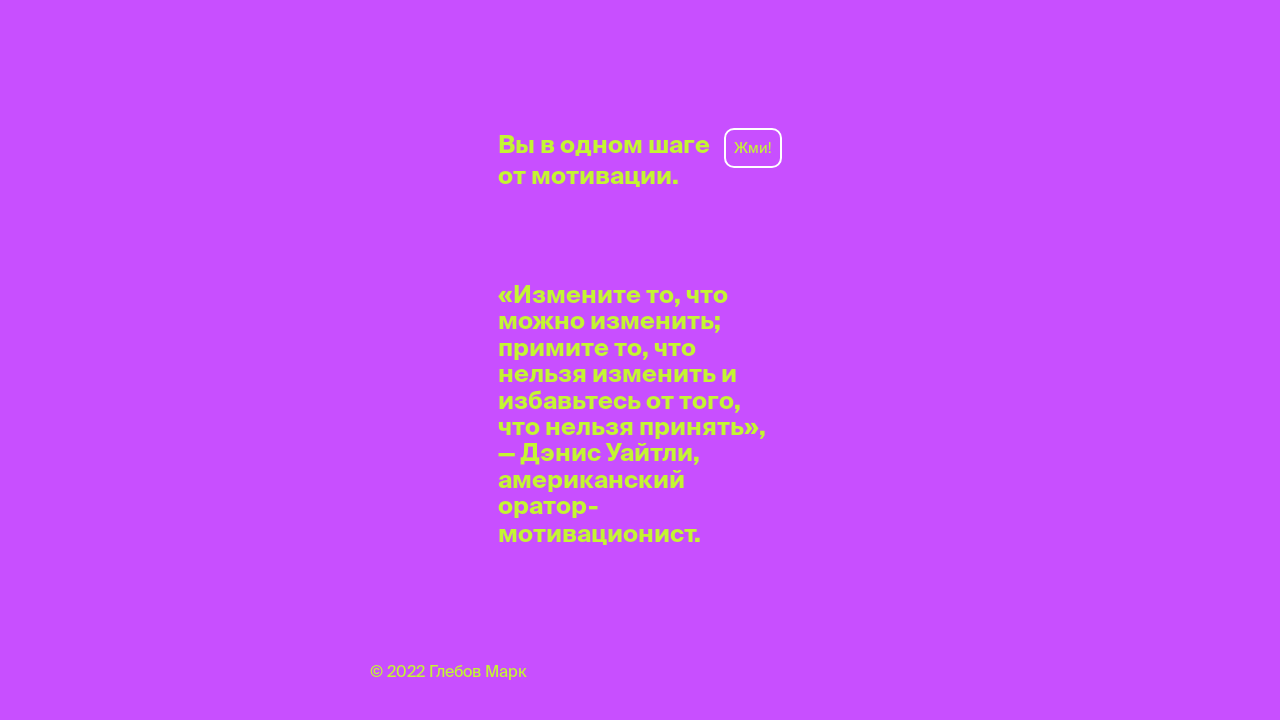

Captured initial phrase text: '«Измените то, что можно изменить; примите то, что нельзя изменить и избавьтесь от того, что нельзя принять», — Дэнис Уайтли, американский оратор-мотивационист.'
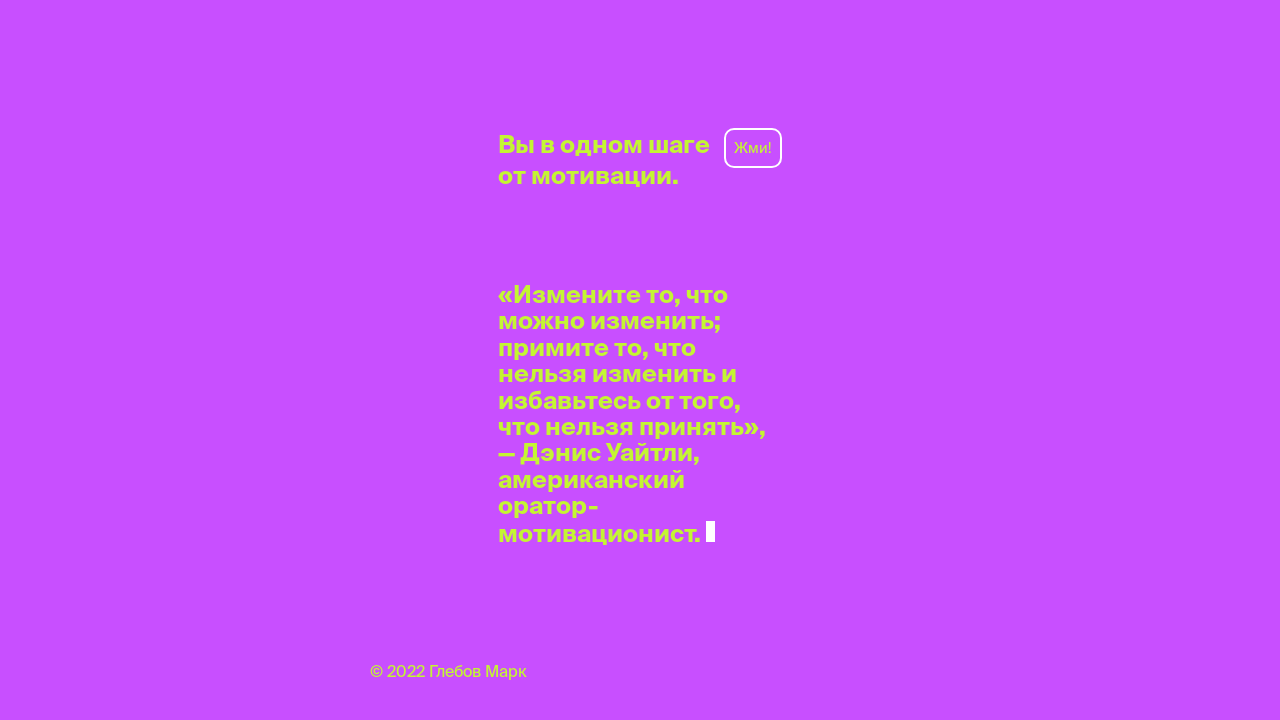

Waited 10 seconds for phrase auto-rotation
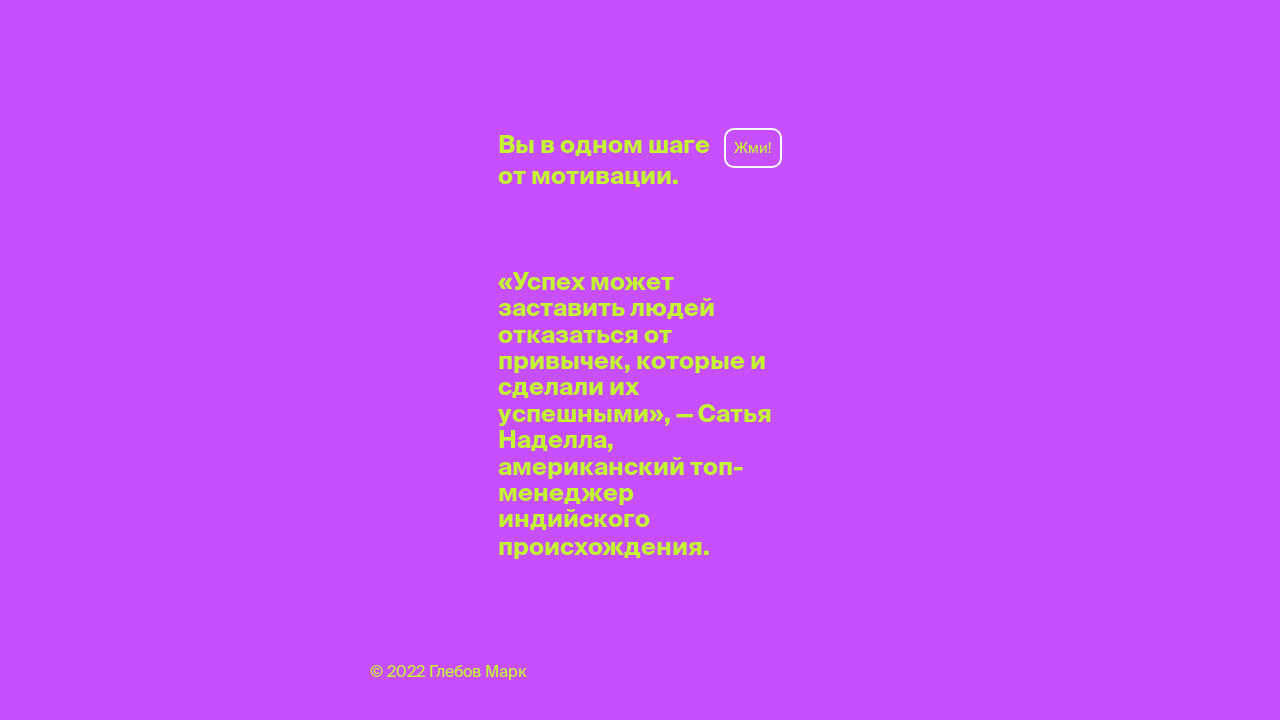

Captured new phrase text after rotation: '«Успех может заставить людей отказаться от привычек, которые и сделали их успешными», — Сатья Наделла, американский топ-менеджер индийского происхождения.'
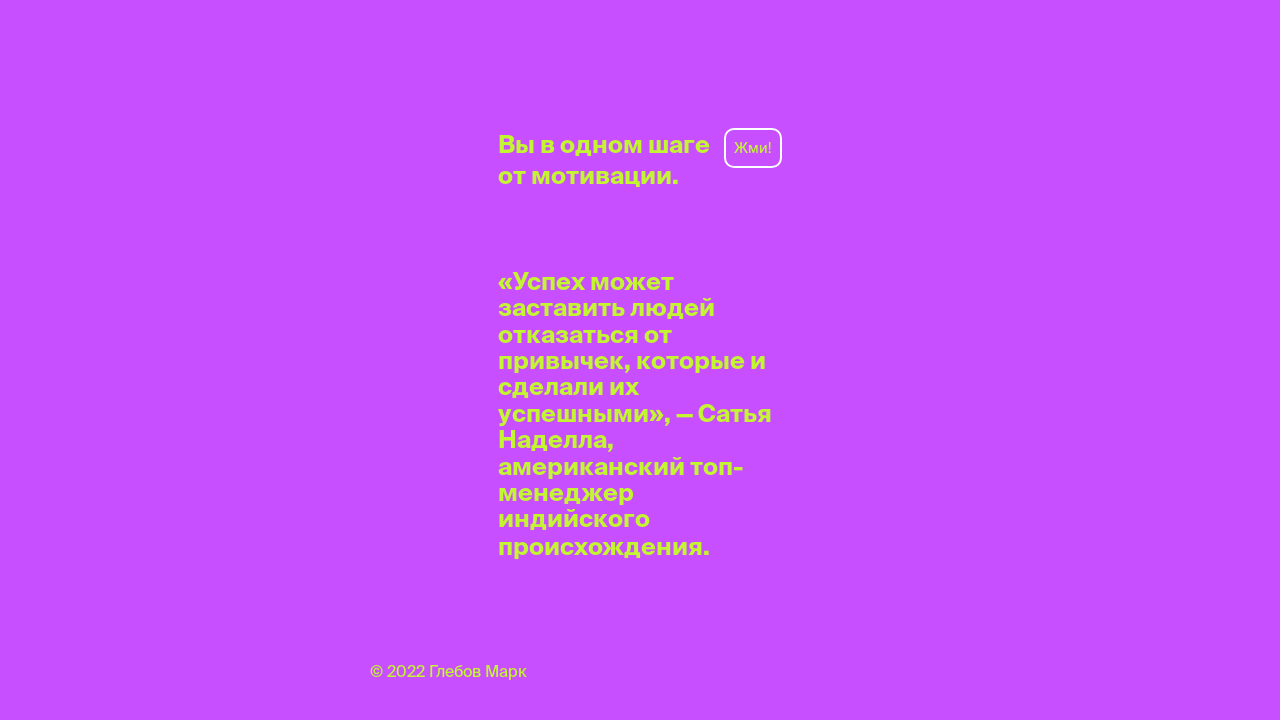

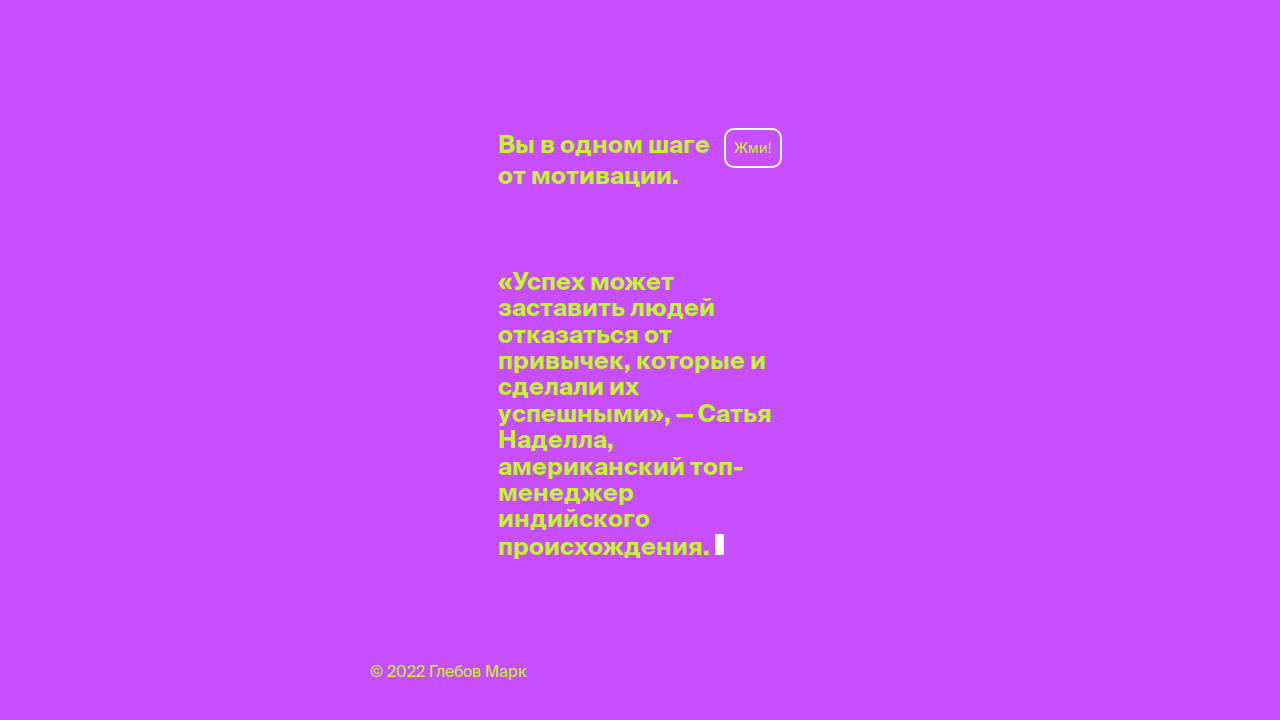